Tests dropdown menu interaction by hovering over and clicking on menu items in a CSS dropdown navigation

Starting URL: http://cssdropdownmenu.github.io/dropdownlist-and-listbox-overlapping-the-submenu-css.html

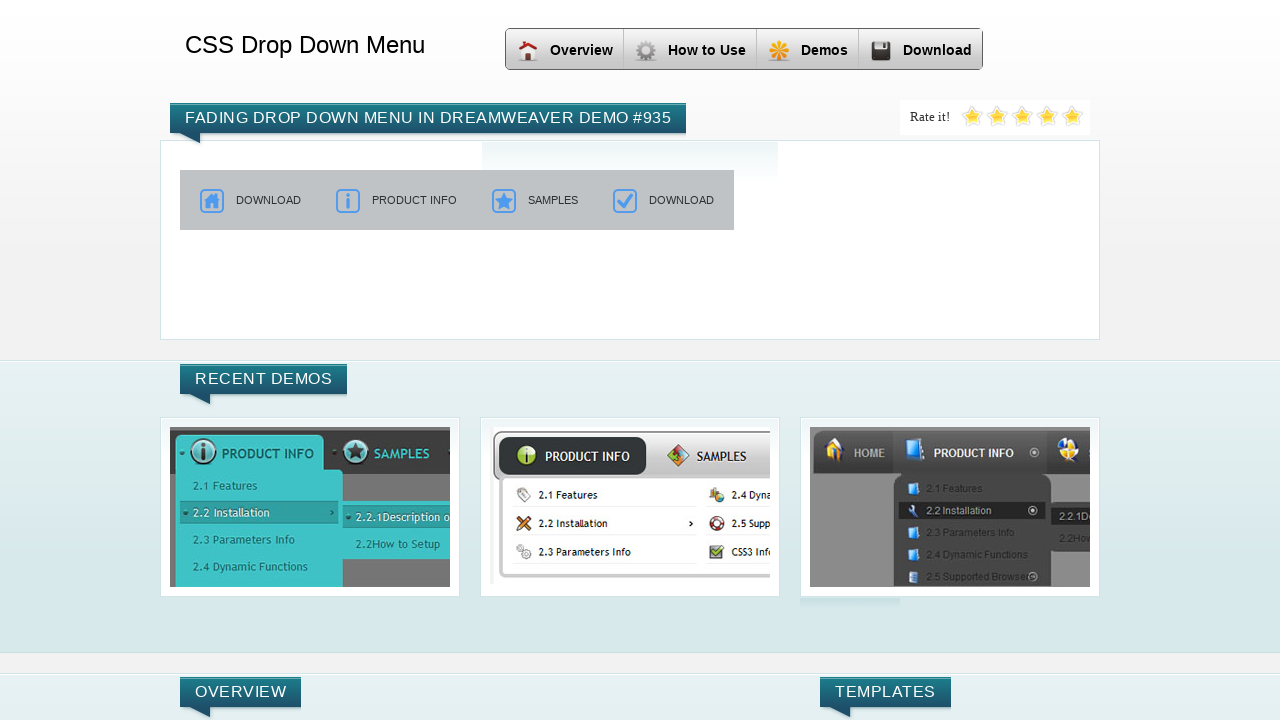

Located CSS menu container with id 'css3menu'
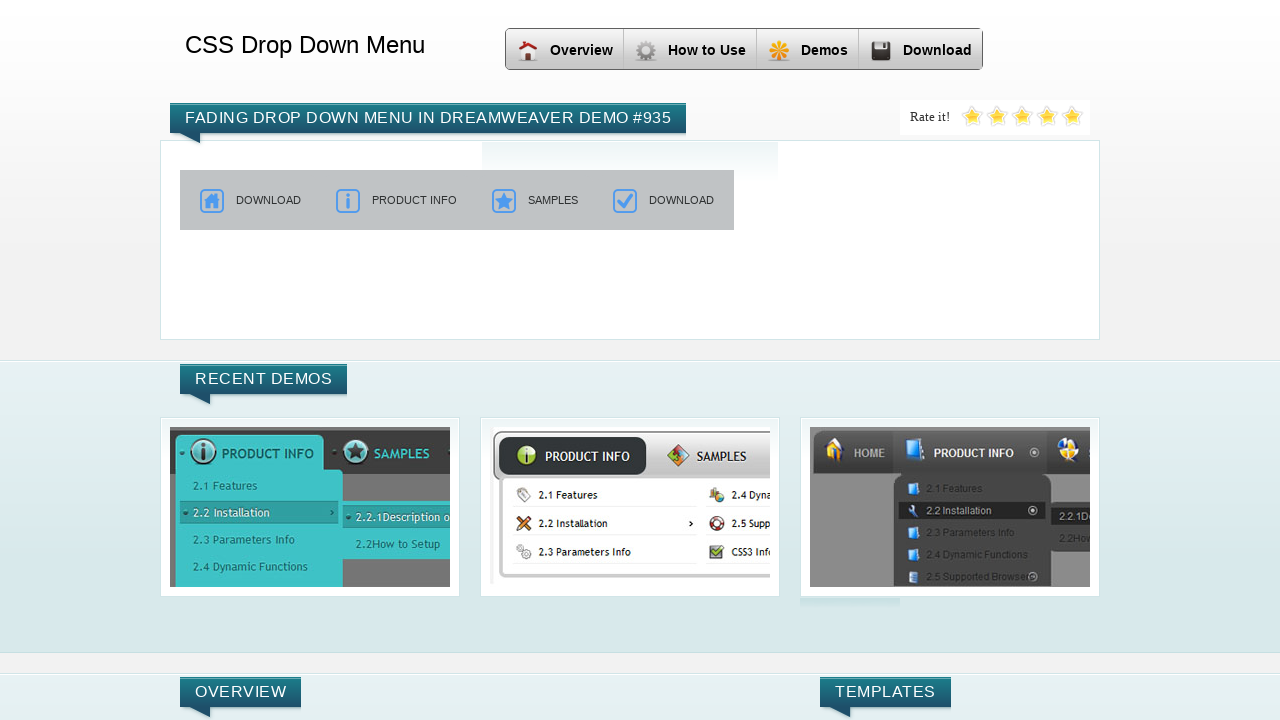

Retrieved all links from the CSS menu
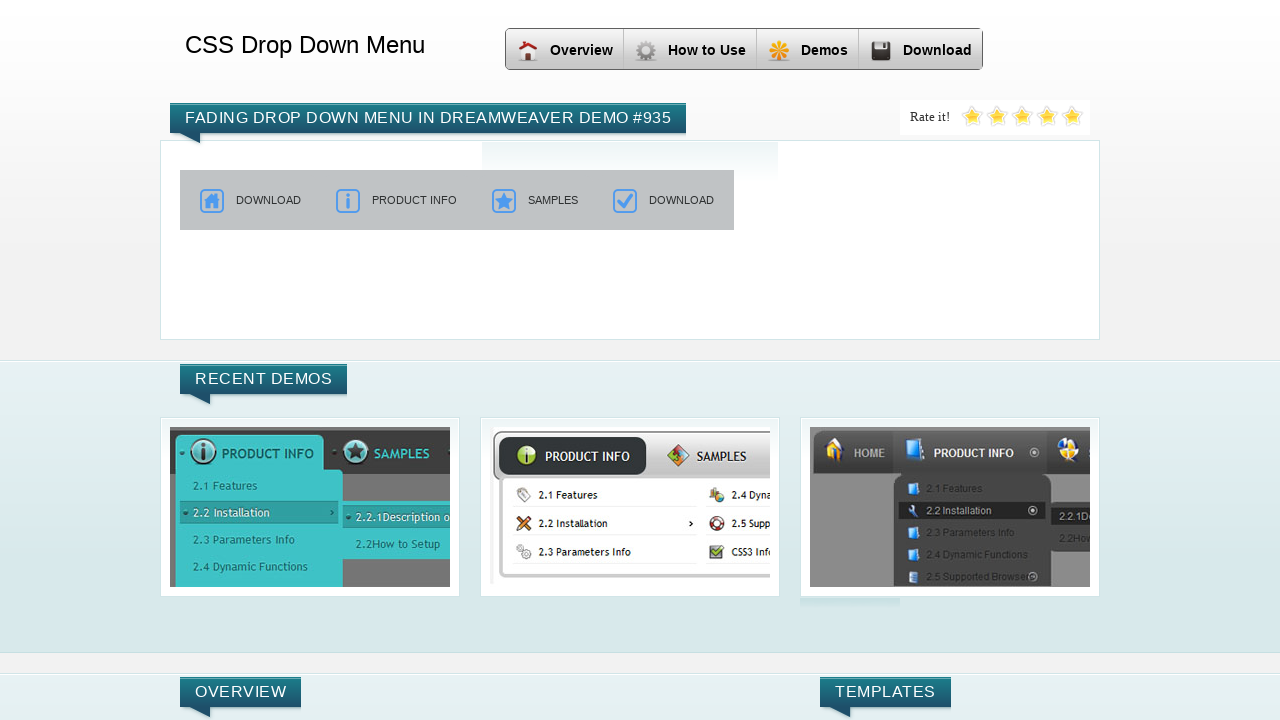

Hovered over 'SAMPLES' menu item at (535, 200) on #css3menu >> a >> nth=16
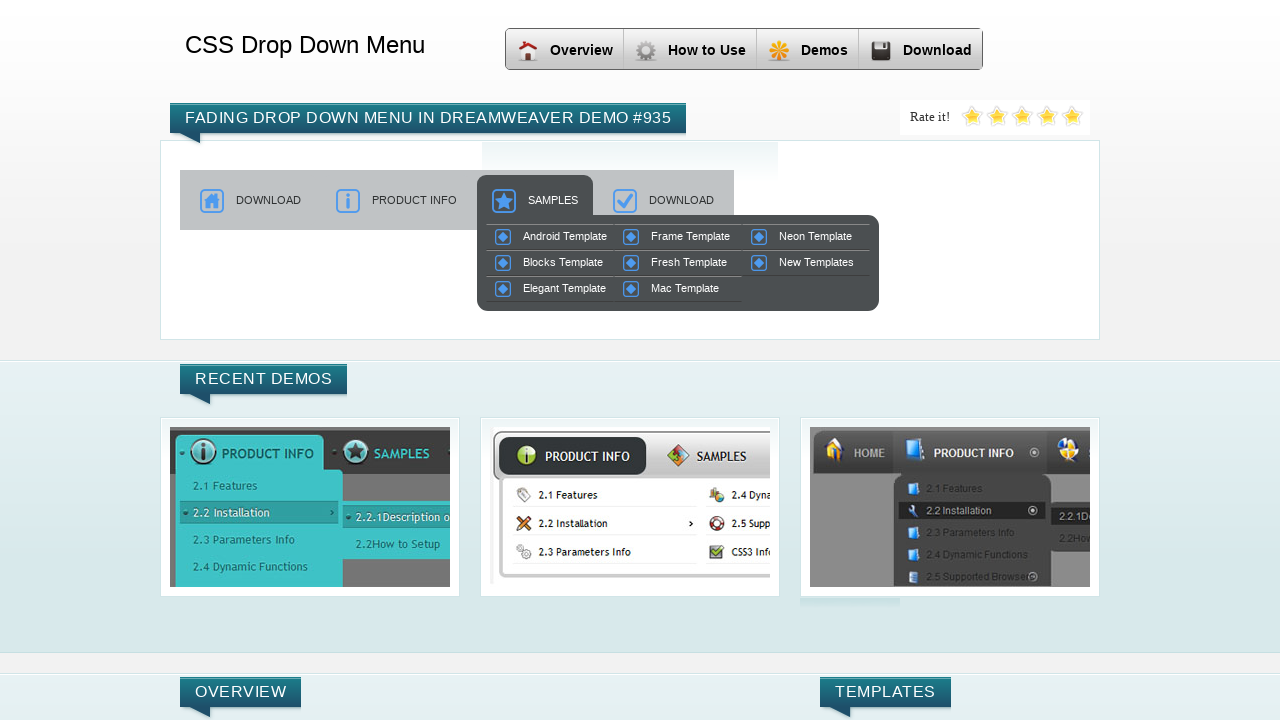

Clicked on 'SAMPLES' menu item at (535, 200) on #css3menu >> a >> nth=16
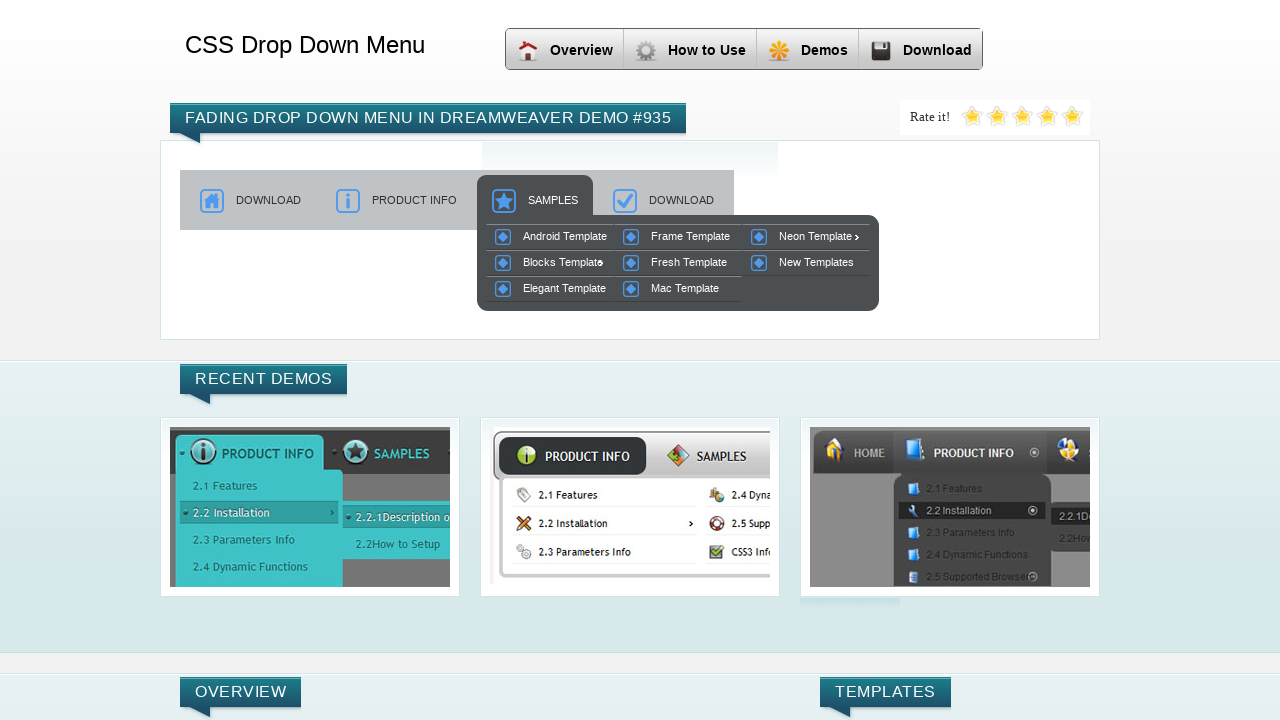

Waited 3 seconds for submenu to appear
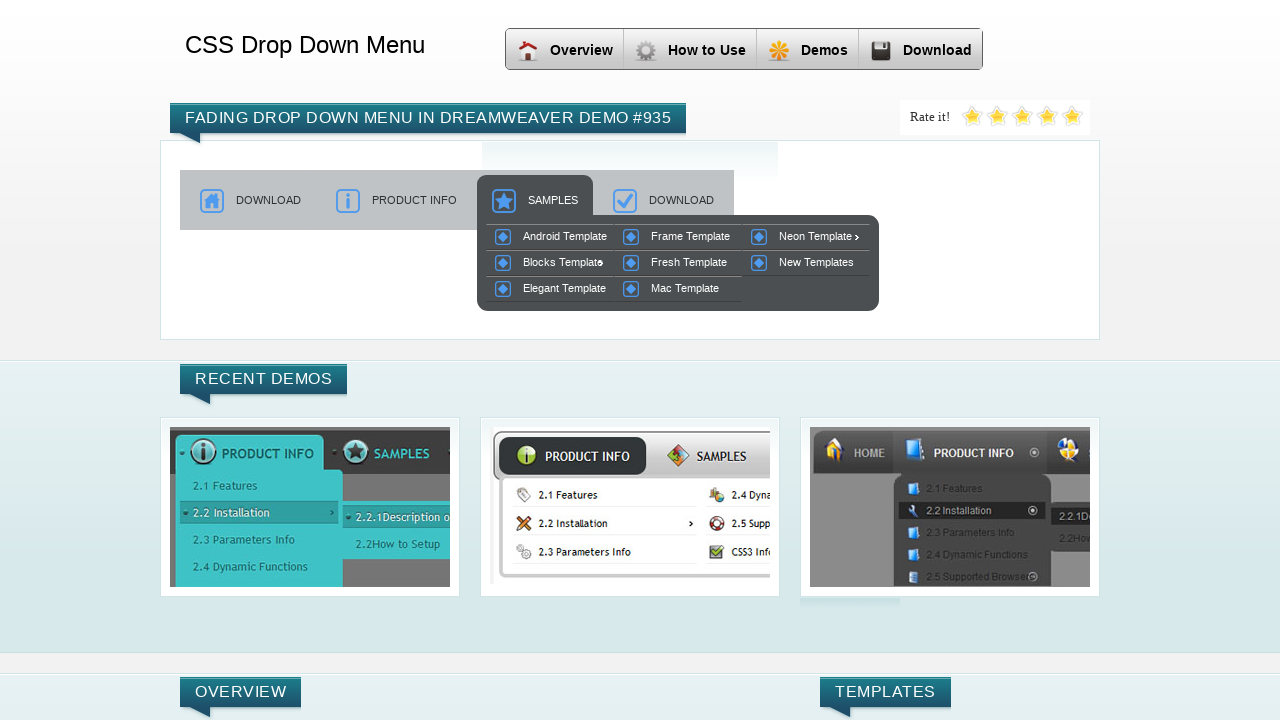

Re-fetched all links from the CSS menu after DOM potentially changed
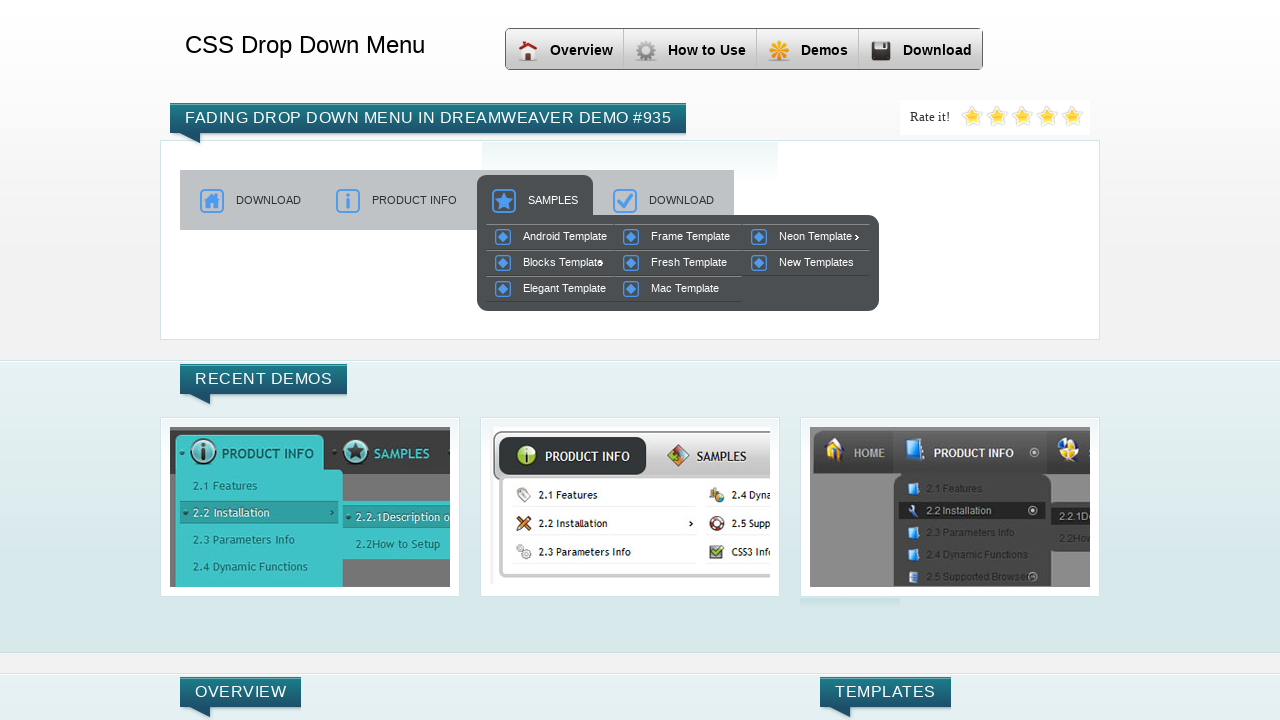

Hovered over 'Neon Template' submenu item at (806, 237) on #css3menu >> a >> nth=29
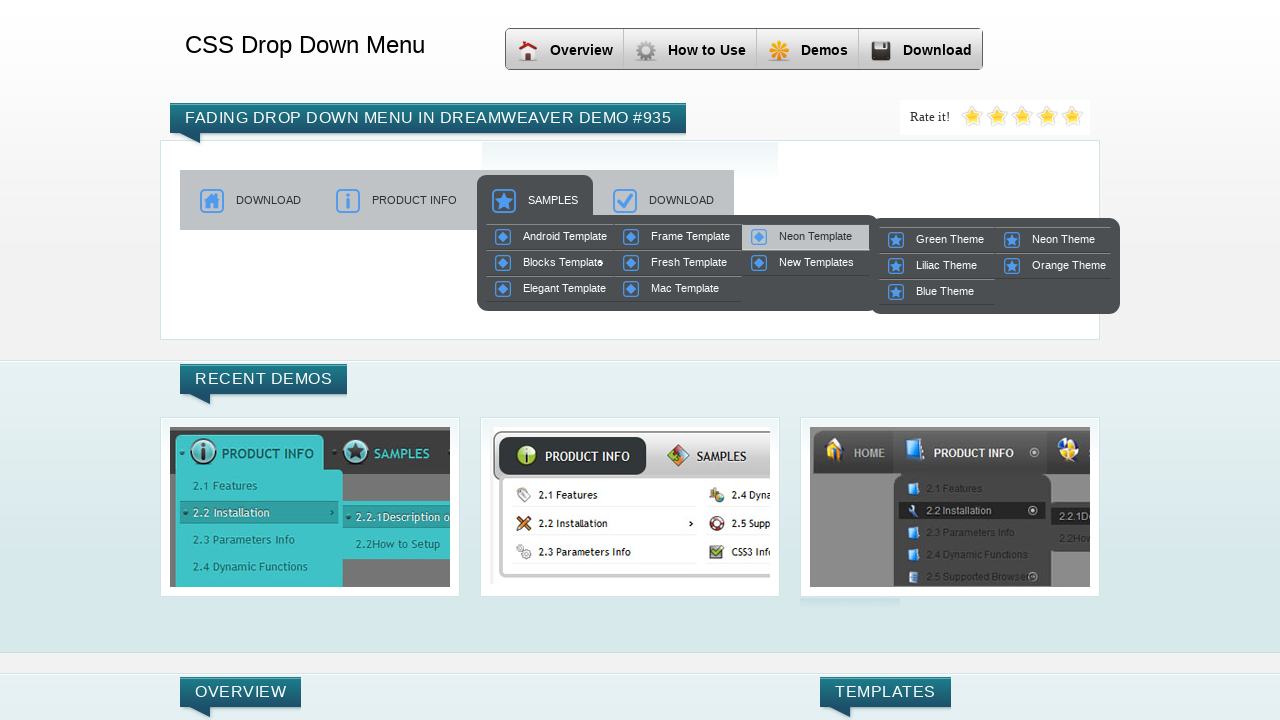

Clicked on 'Neon Template' submenu item at (806, 237) on #css3menu >> a >> nth=29
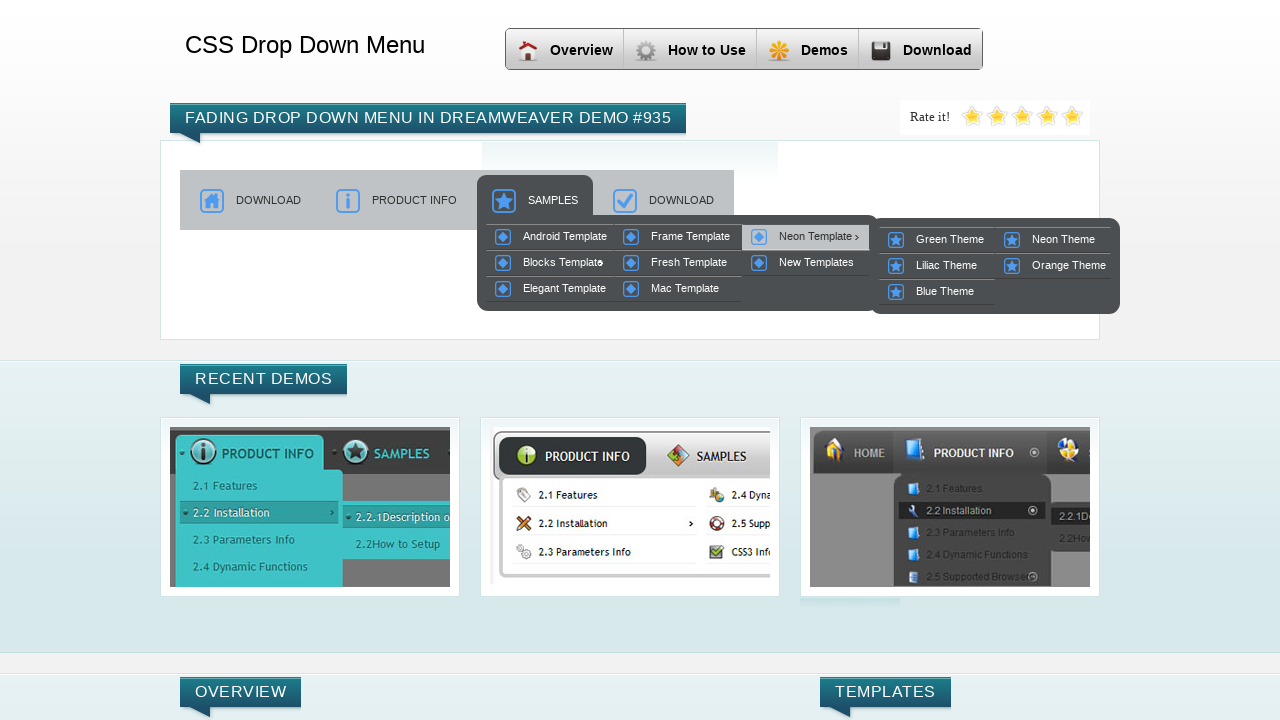

Waited 3 seconds to observe the effect of clicking 'Neon Template'
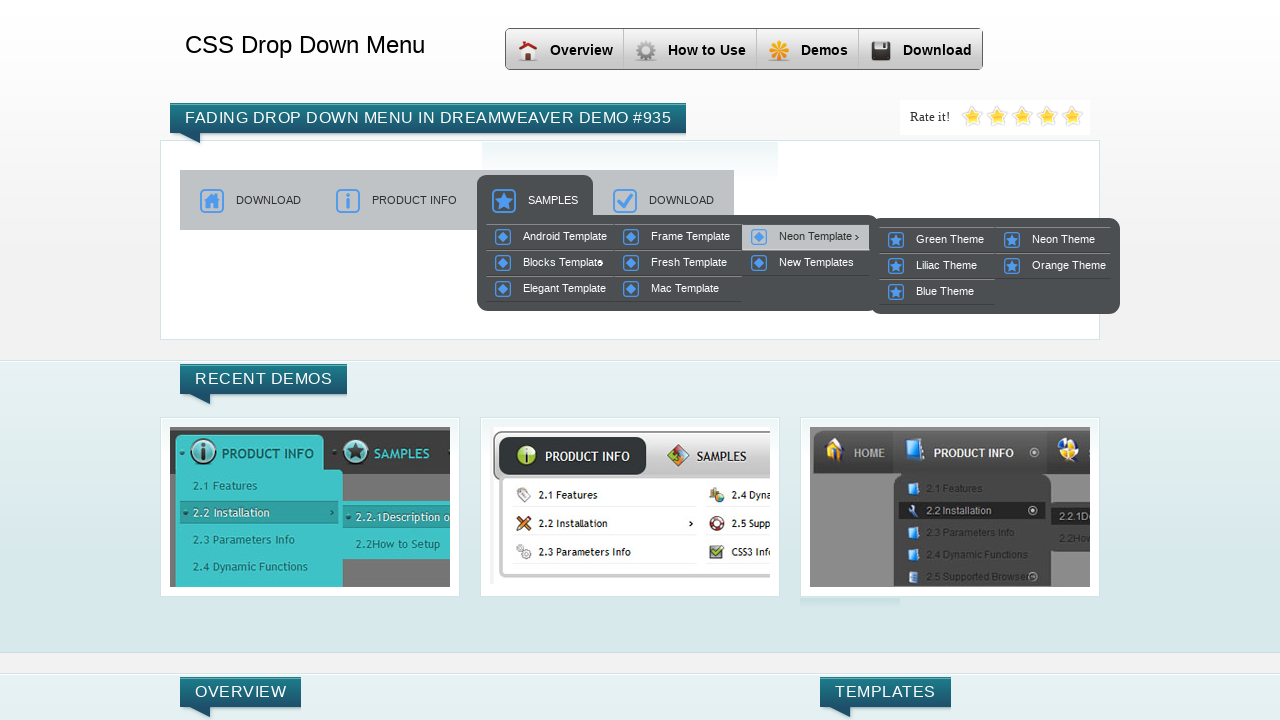

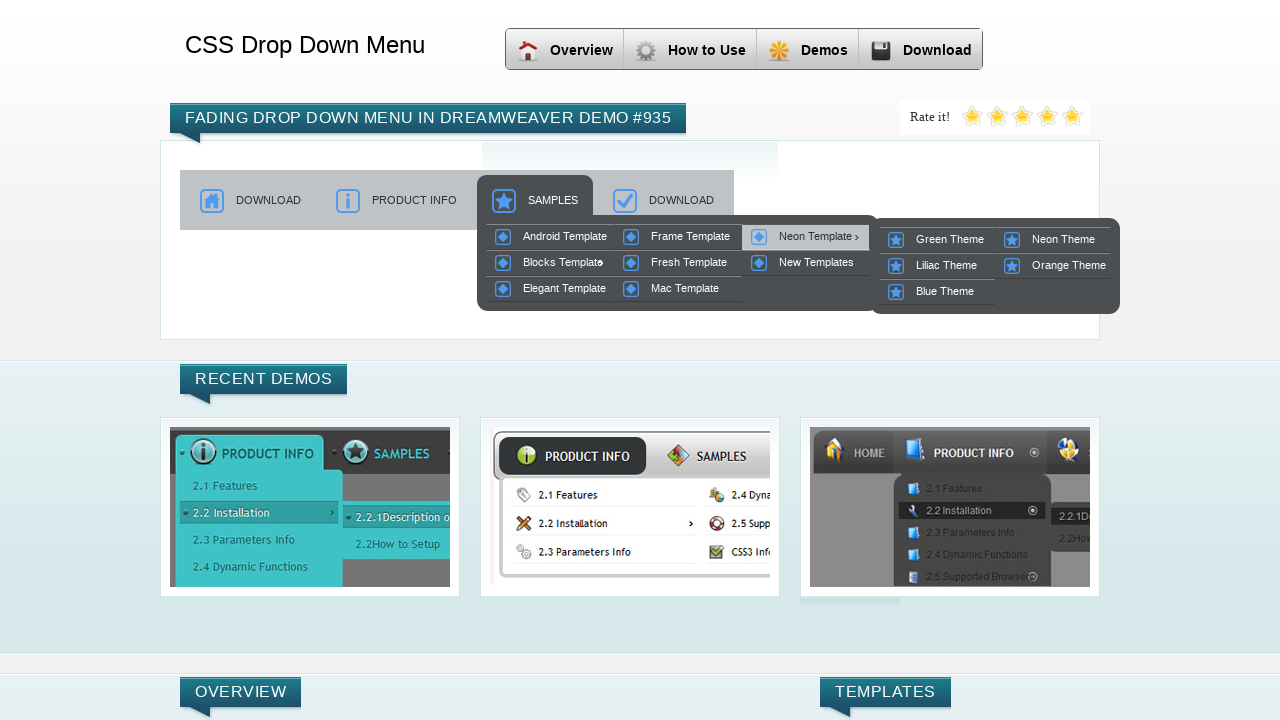